Tests drag and drop functionality by dragging column A to column B on the Heroku test application

Starting URL: https://the-internet.herokuapp.com/drag_and_drop

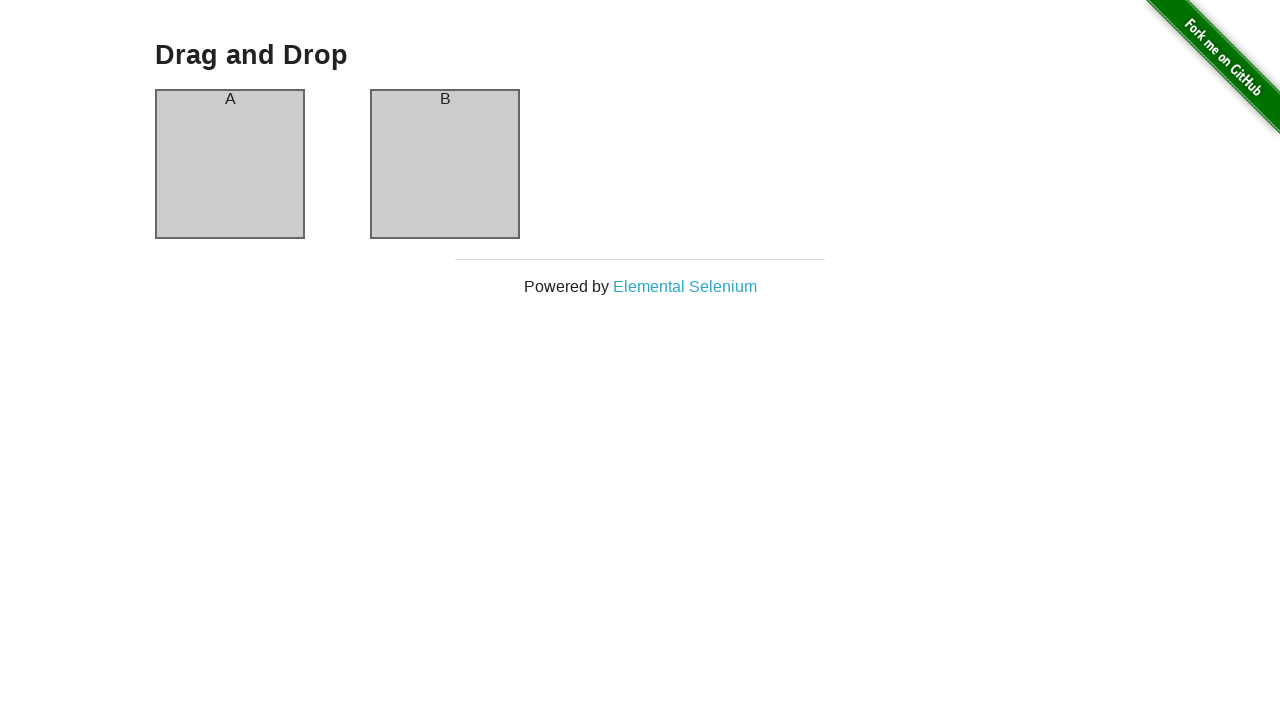

Located column A element for drag and drop
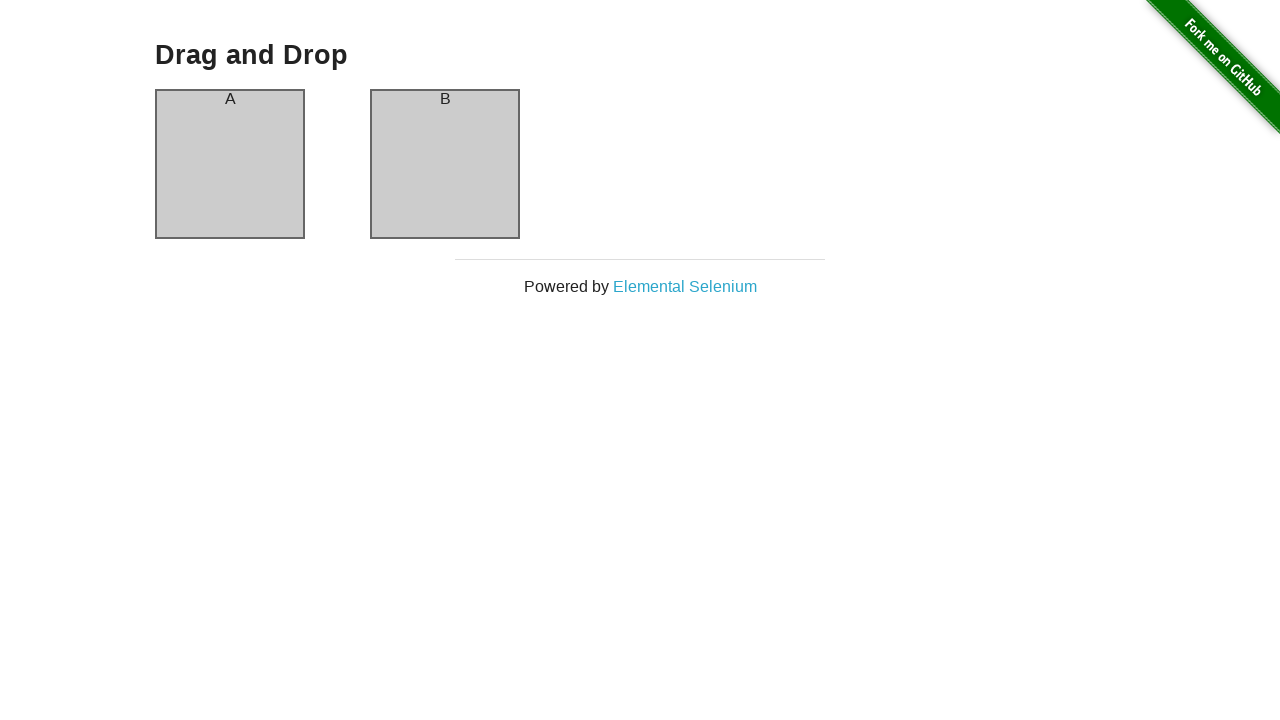

Located column B element as drag and drop target
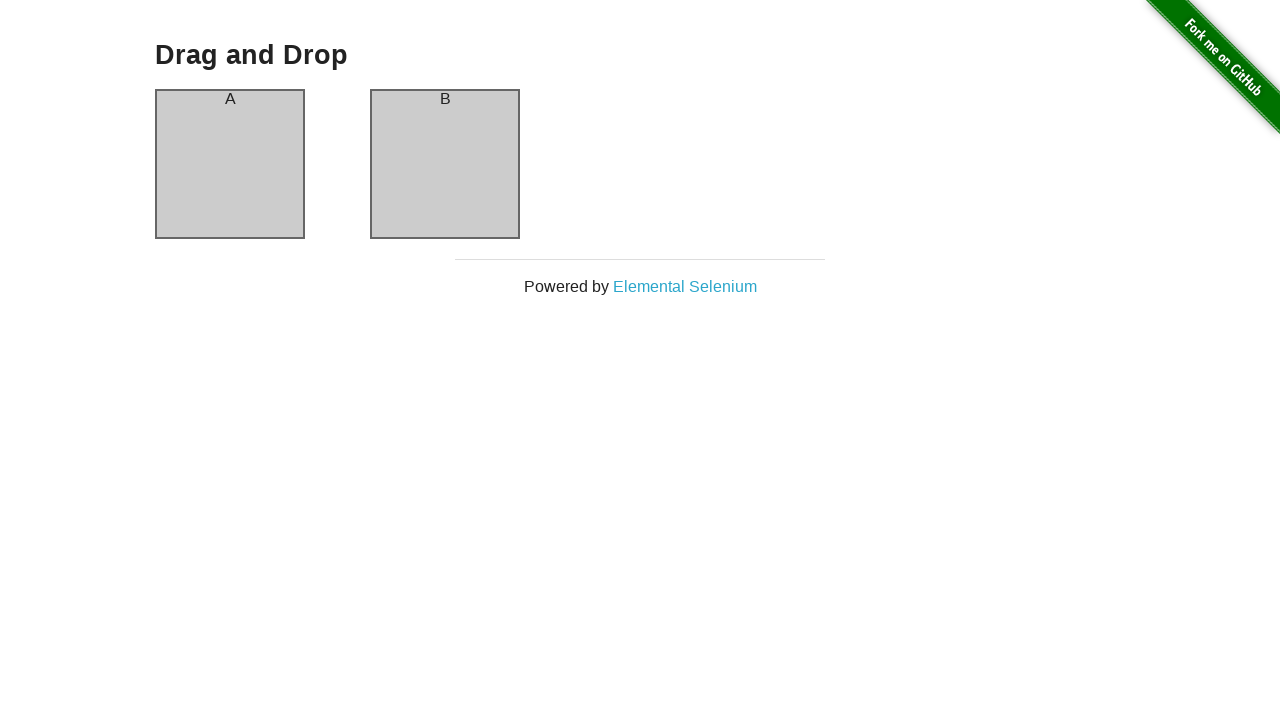

Dragged column A to column B at (445, 164)
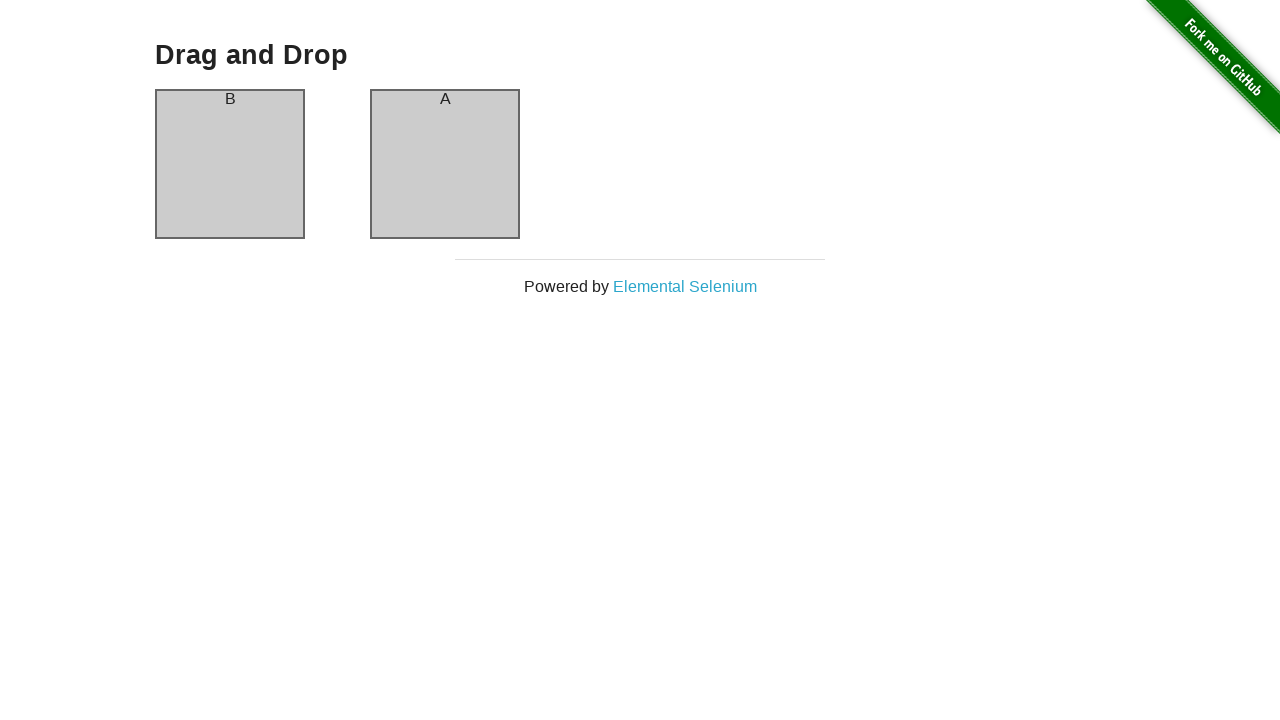

Waited for drag and drop action to complete
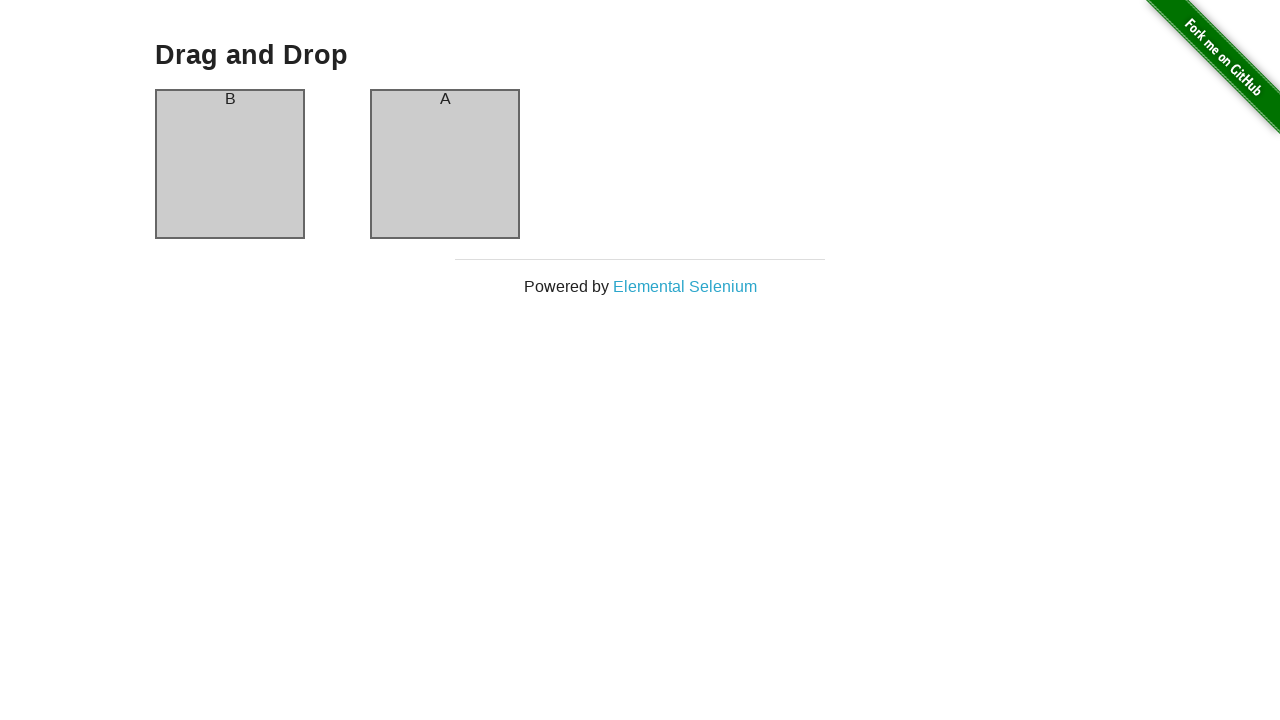

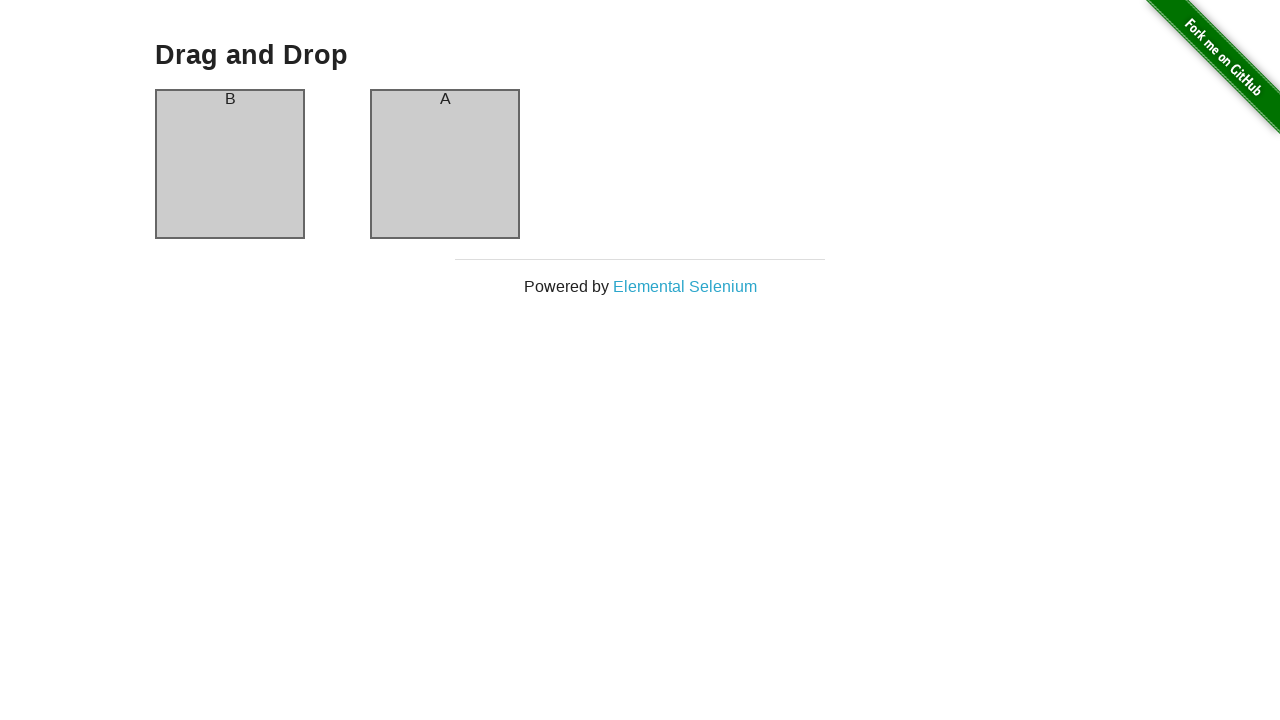